Navigates to the Royal Enfield India homepage and verifies the page loads successfully.

Starting URL: https://www.royalenfield.com/in/en/home/

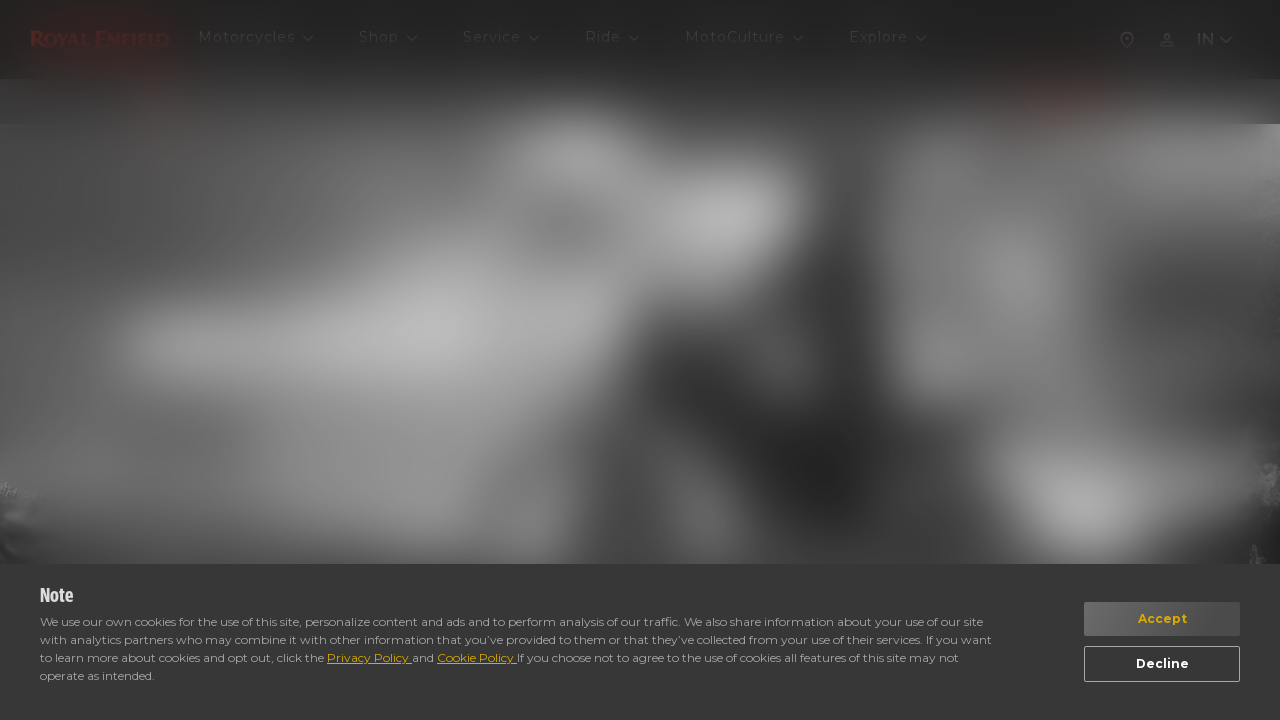

Navigated to Royal Enfield India homepage
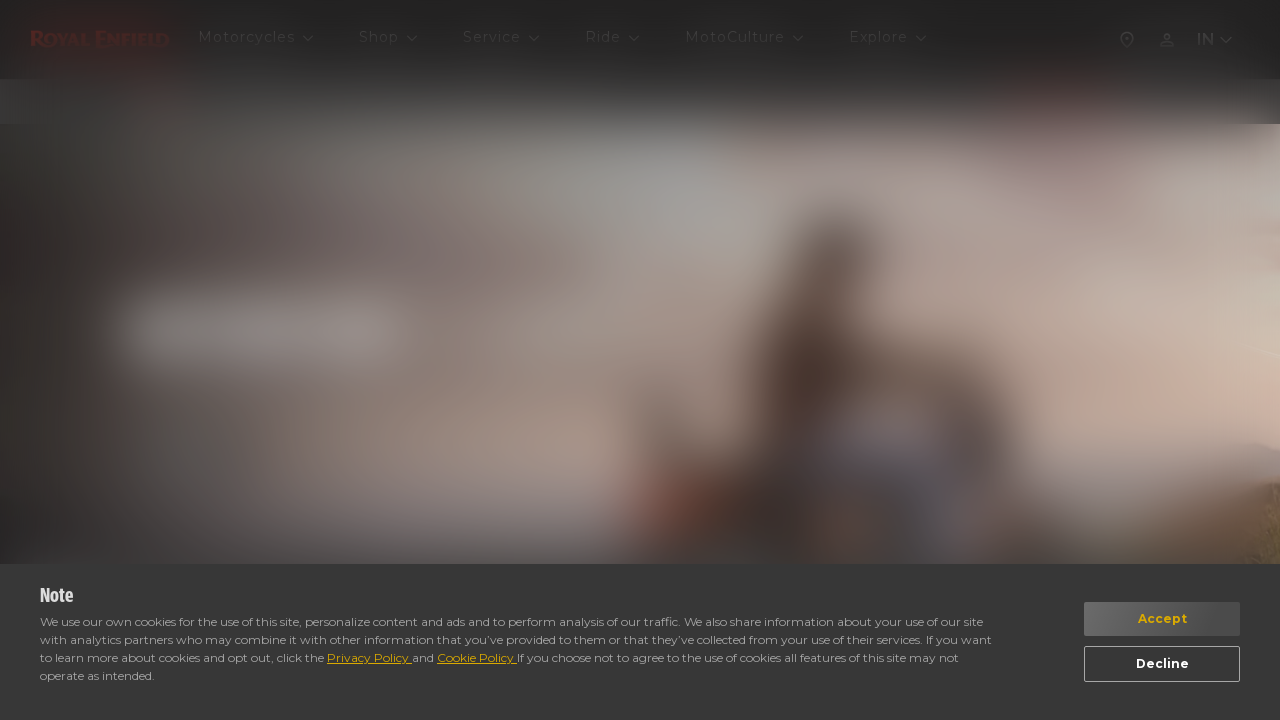

Page DOM content loaded successfully
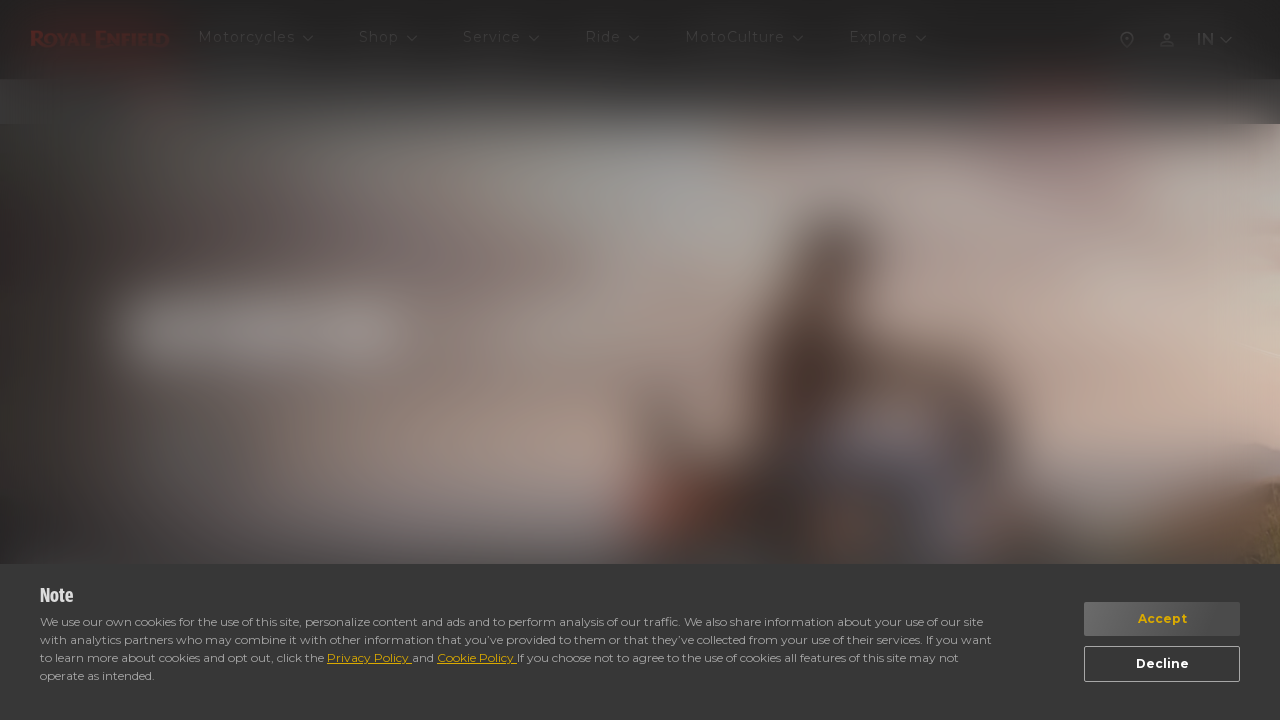

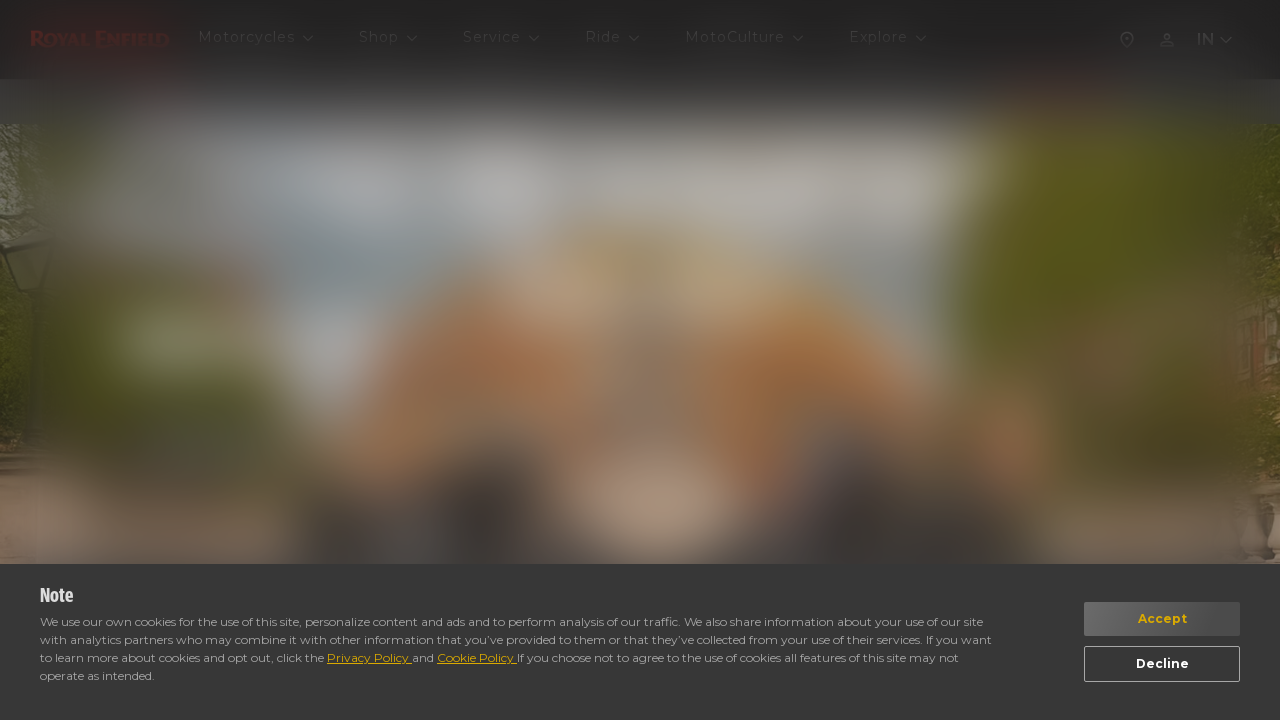